Tests user registration functionality on ParaBank by filling out the registration form with personal details, address information, and account credentials, then submitting the form.

Starting URL: https://parabank.parasoft.com/parabank/register.htm

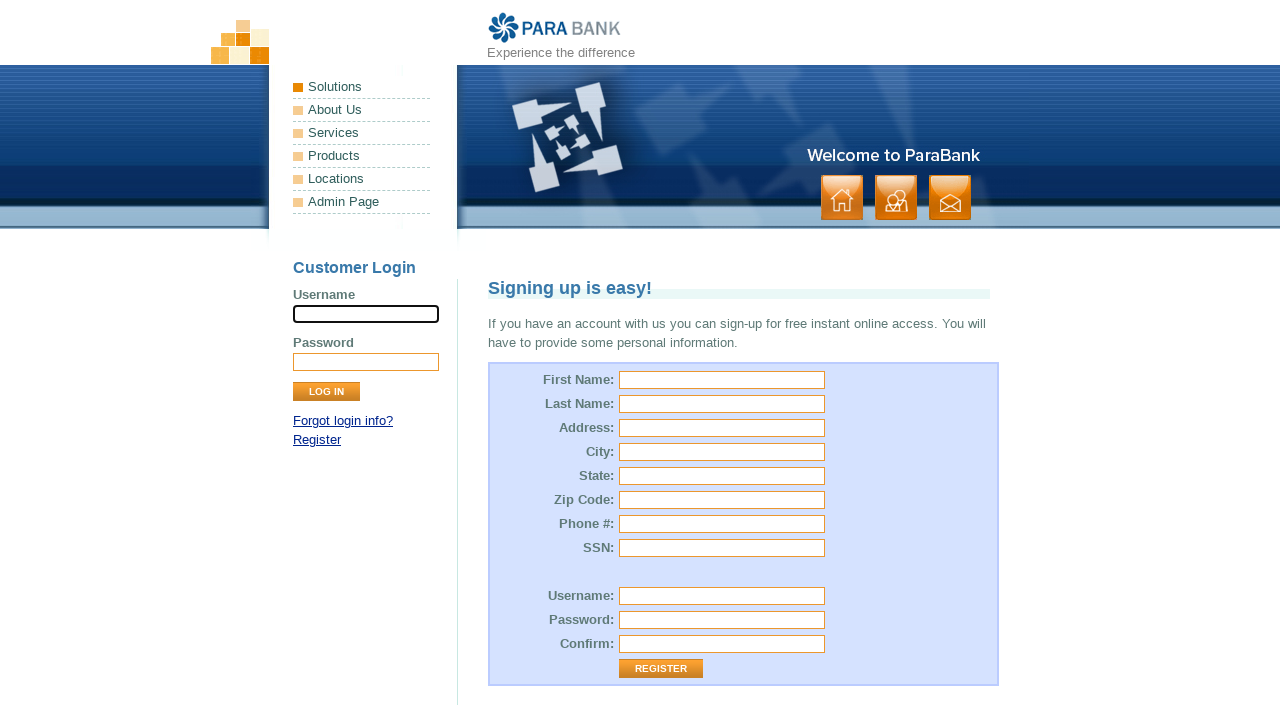

Filled first name field with 'Marcus' on #customer\.firstName
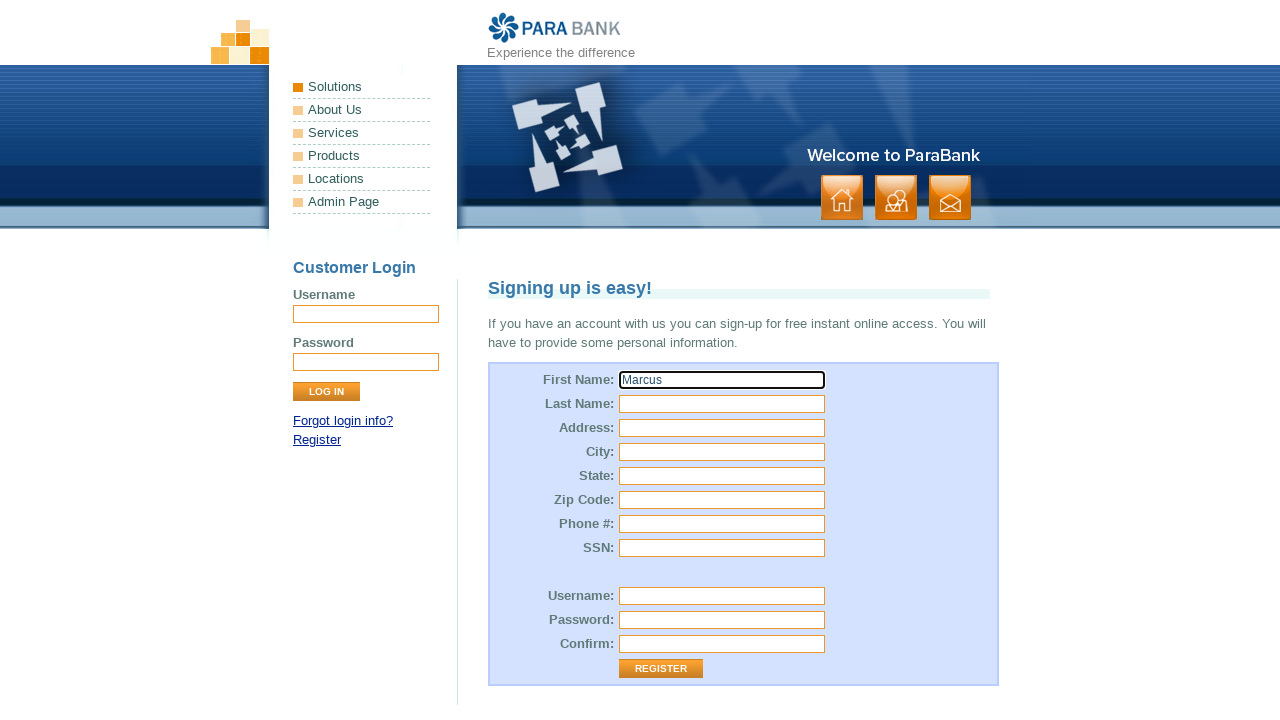

Filled last name field with 'Thompson' on #customer\.lastName
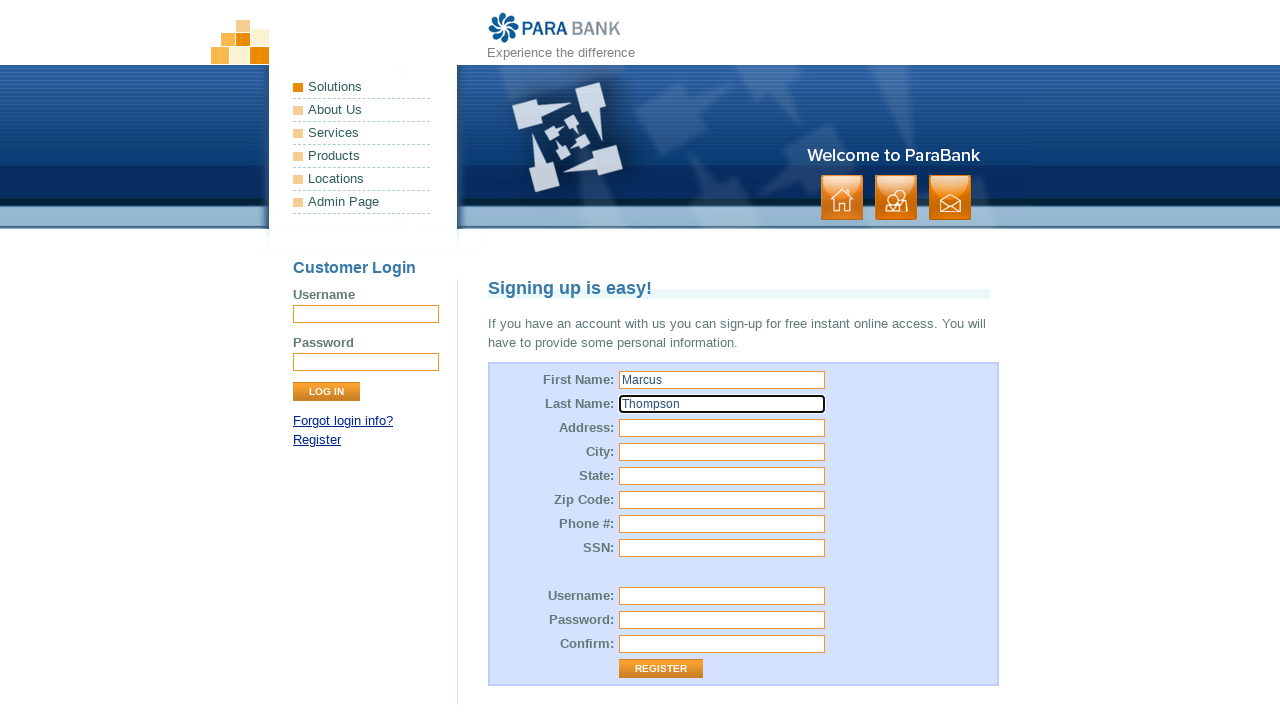

Filled street address field with '742 Evergreen Terrace' on #customer\.address\.street
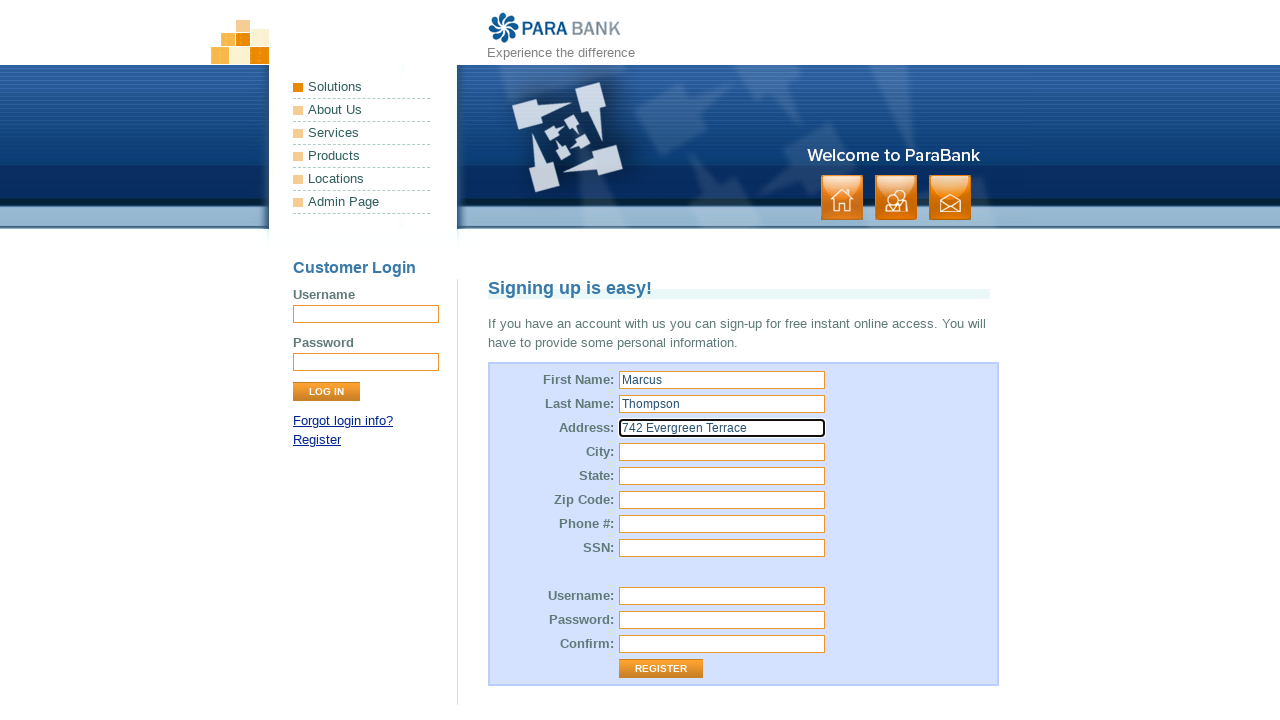

Filled city field with 'Denver' on #customer\.address\.city
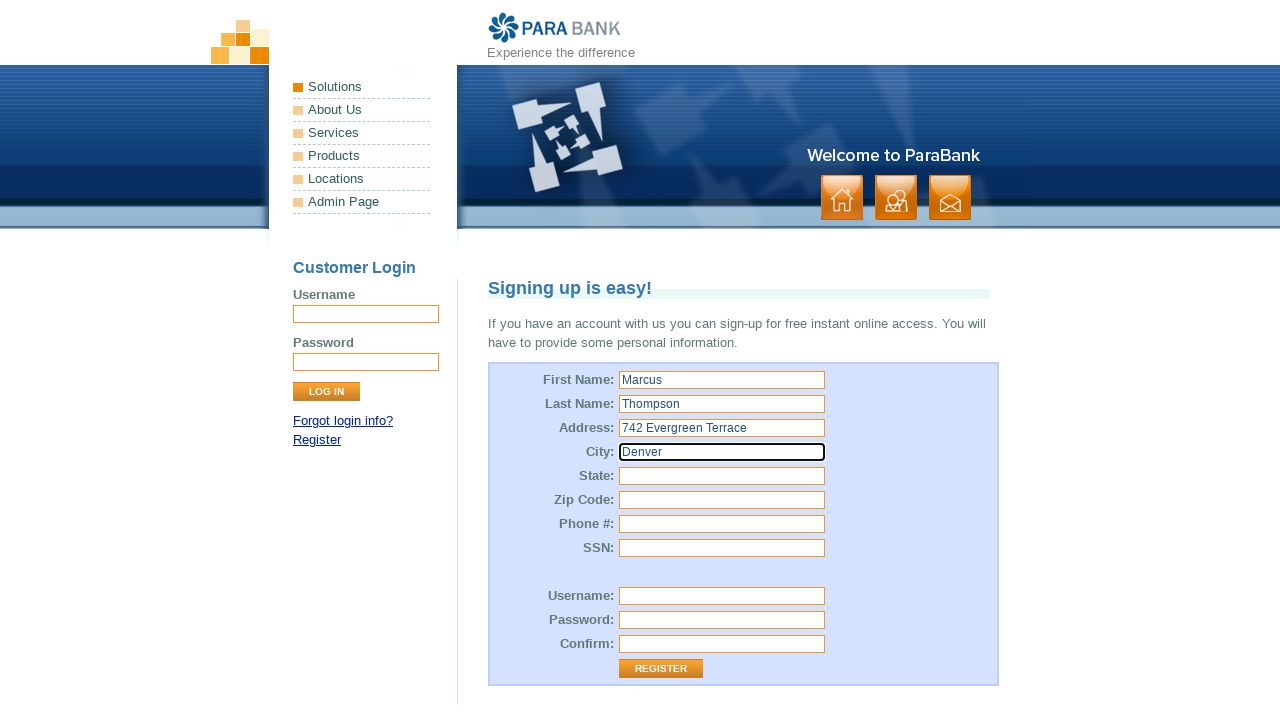

Filled state field with 'Colorado' on #customer\.address\.state
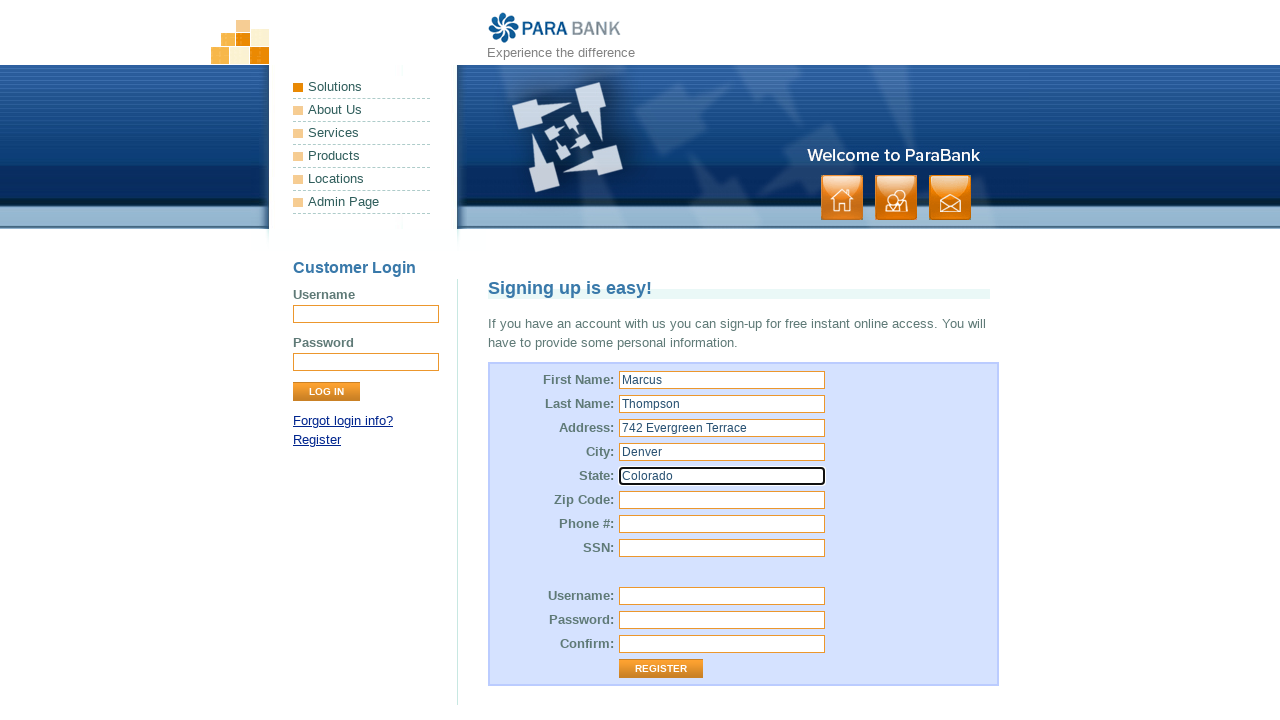

Filled zip code field with '80202' on #customer\.address\.zipCode
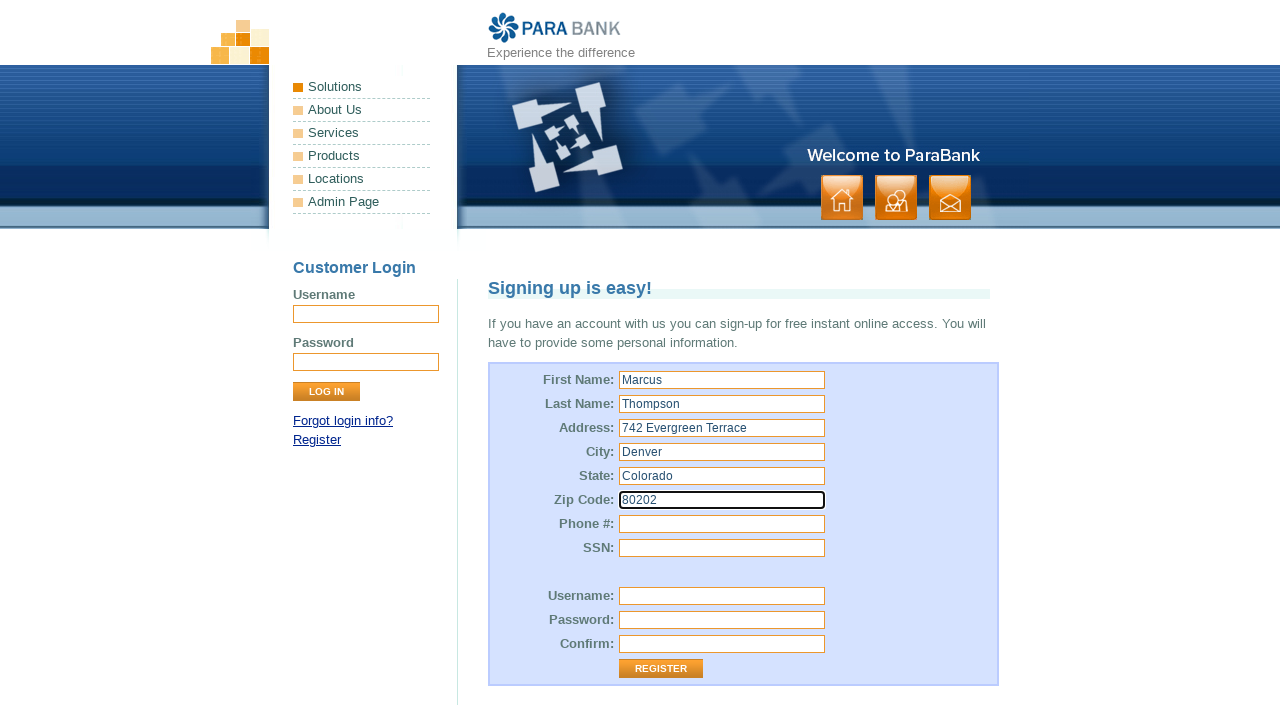

Filled phone number field with '3035551234' on #customer\.phoneNumber
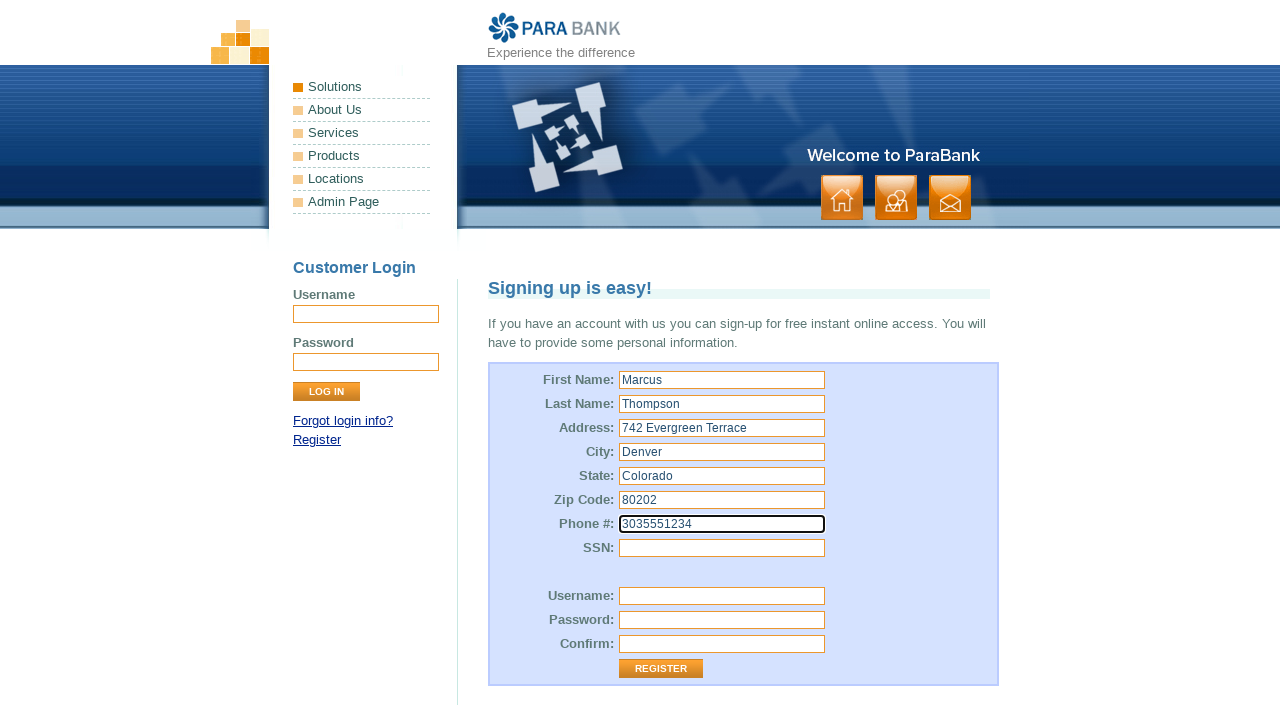

Filled SSN field with '5678' on #customer\.ssn
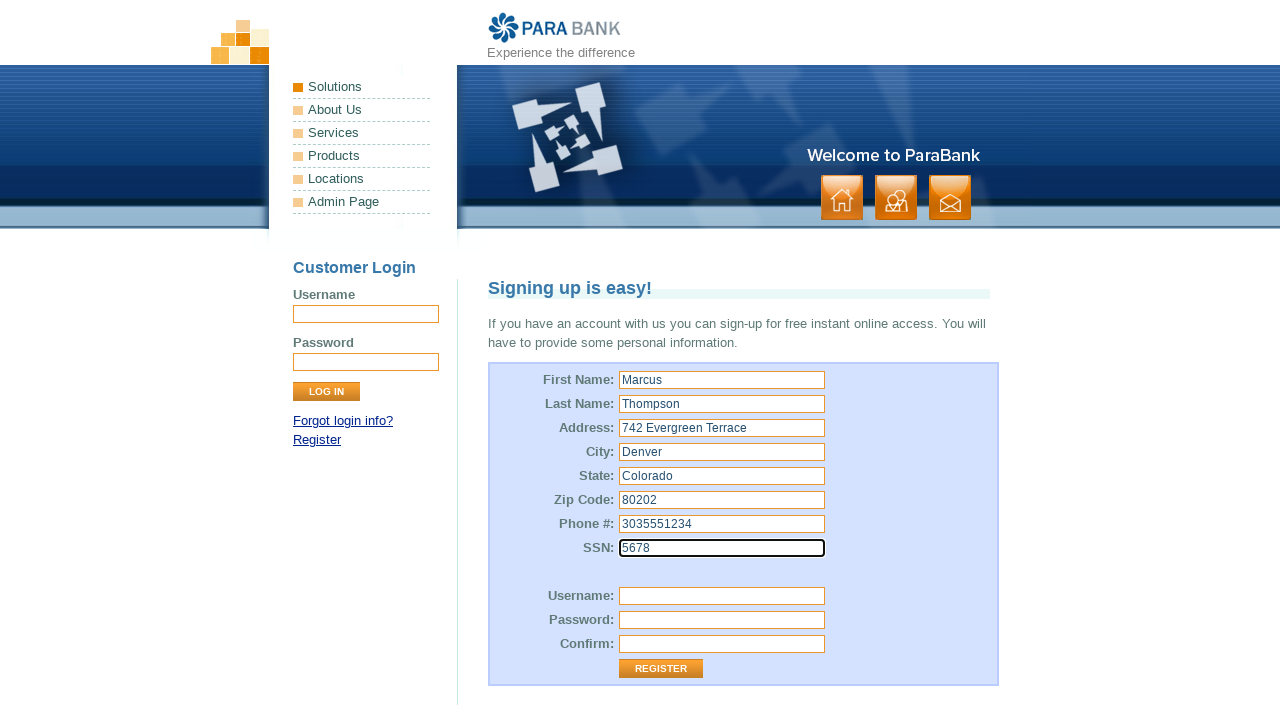

Filled username field with 'marcus.thompson2024' on #customer\.username
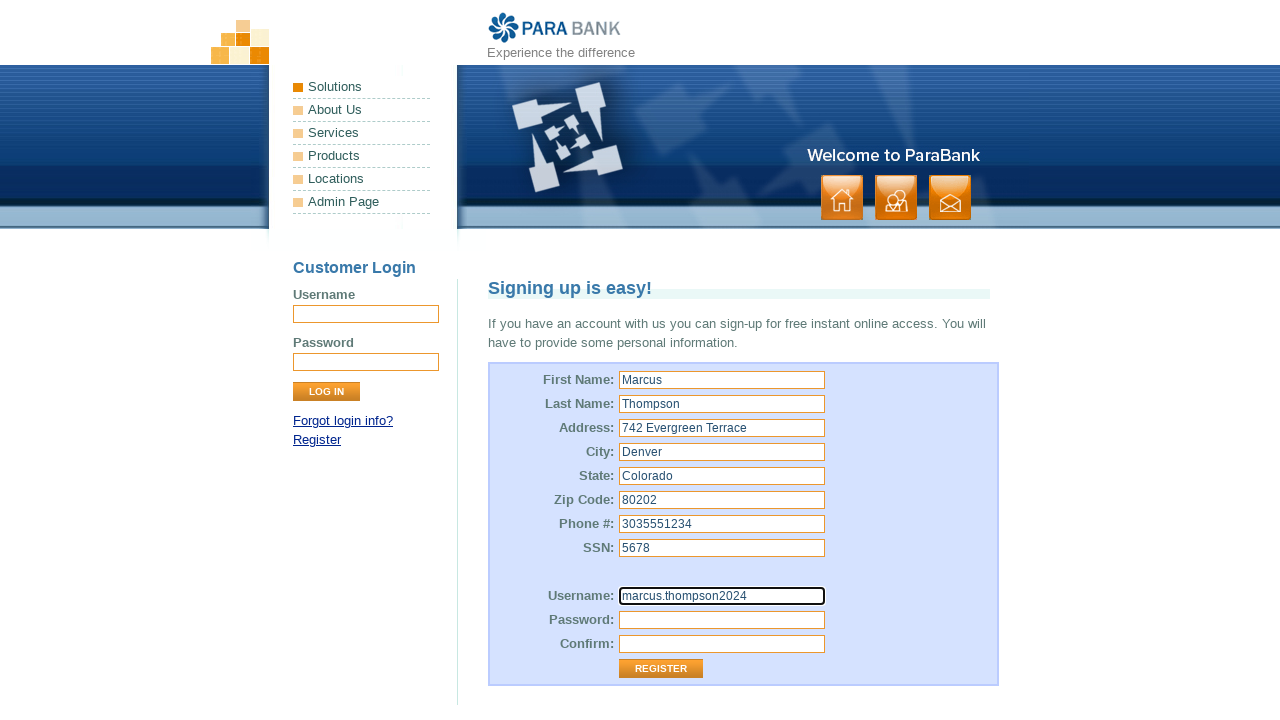

Filled password field with 'SecurePass123' on #customer\.password
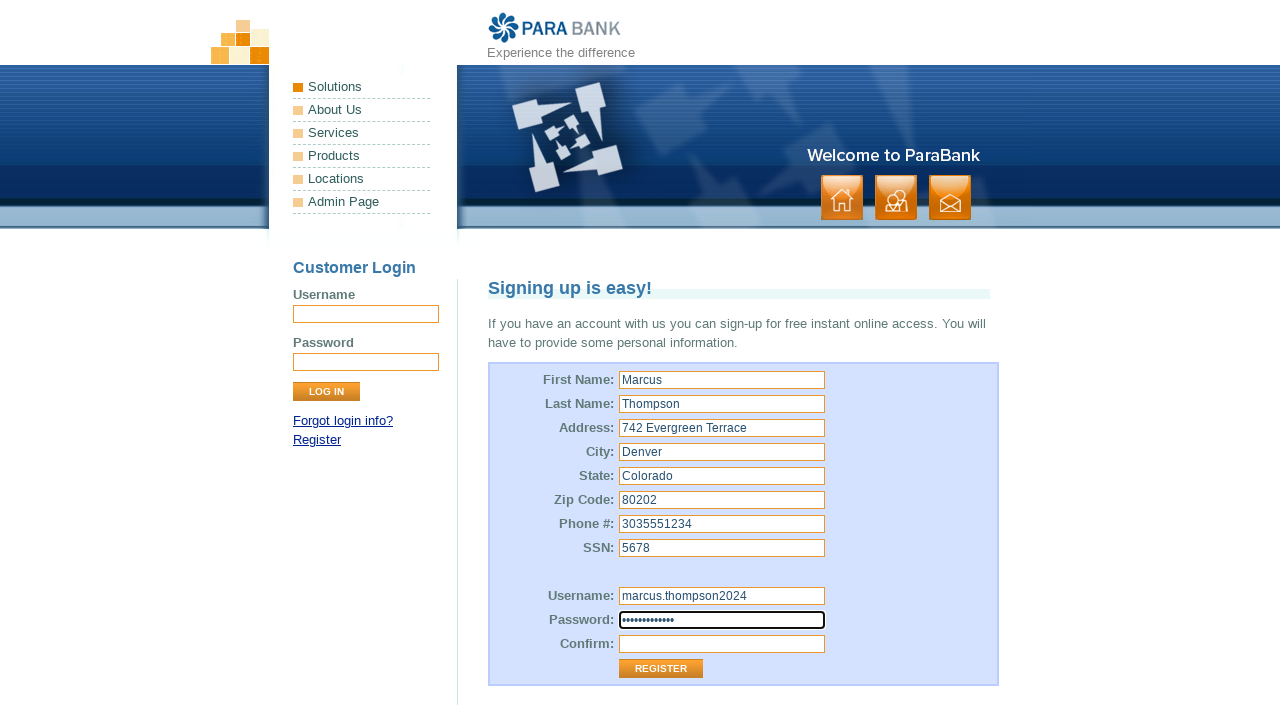

Filled repeated password field with 'SecurePass123' on #repeatedPassword
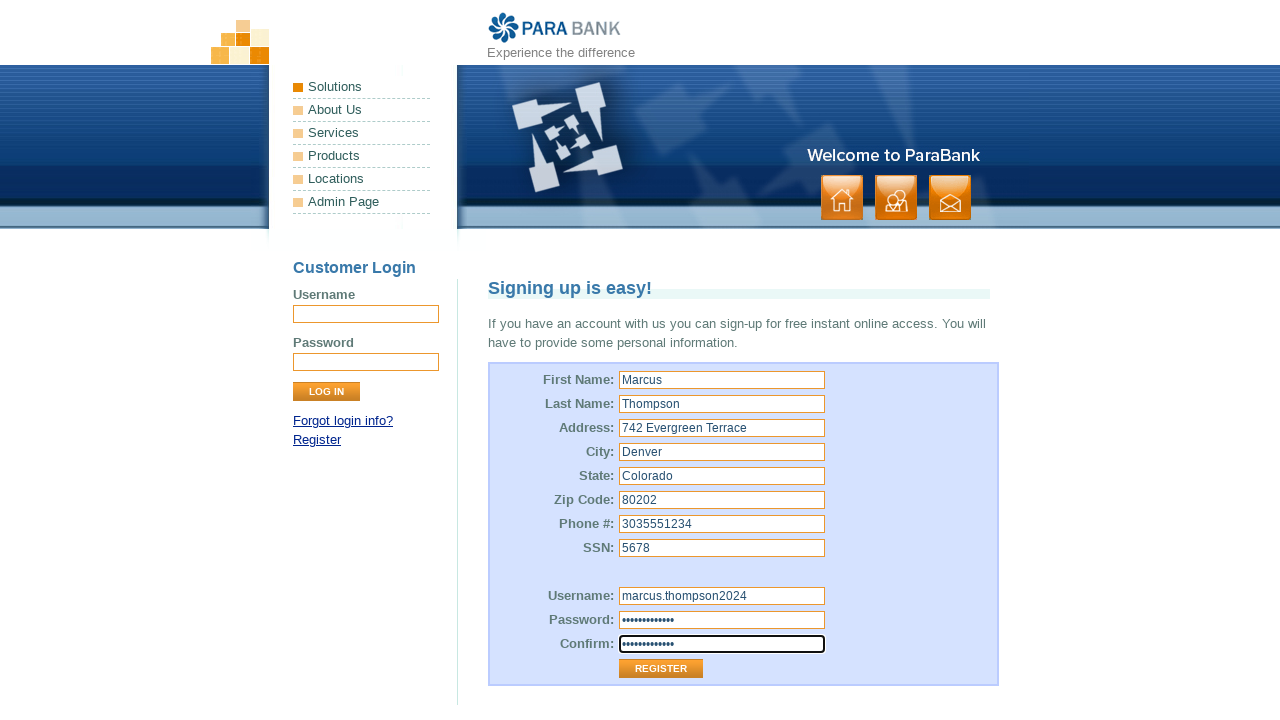

Clicked register button to submit the registration form at (896, 198) on .button
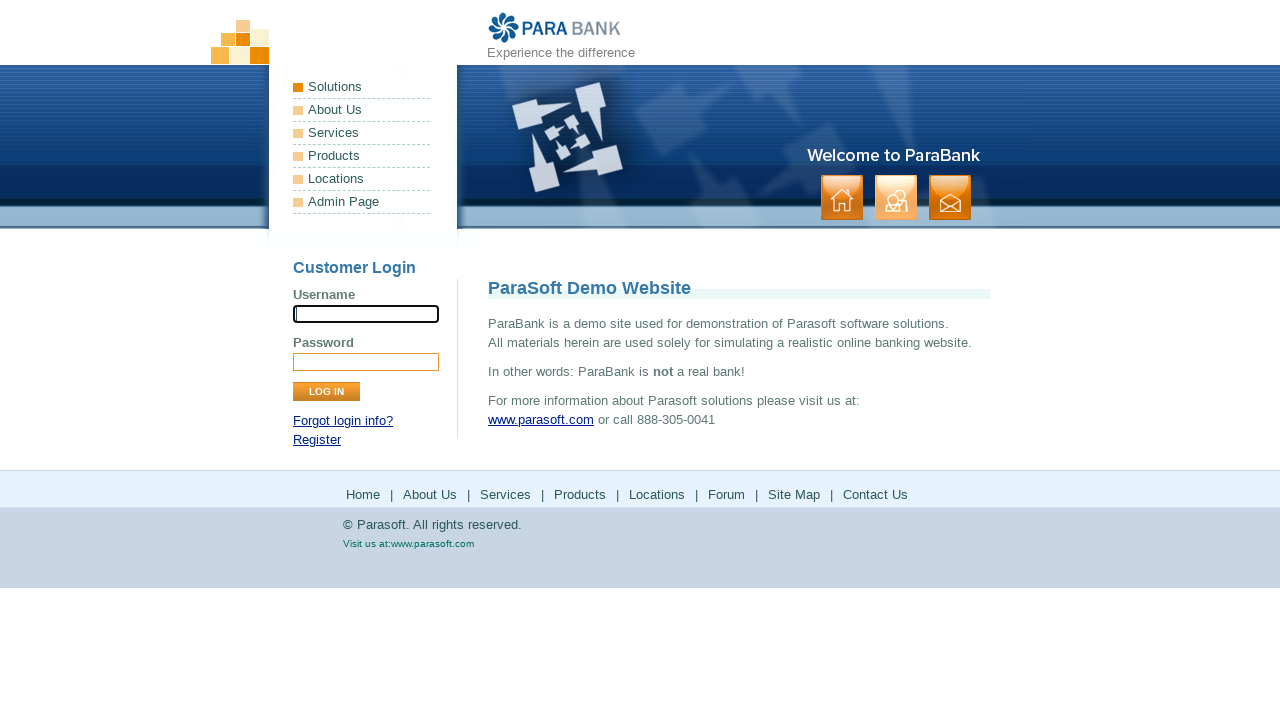

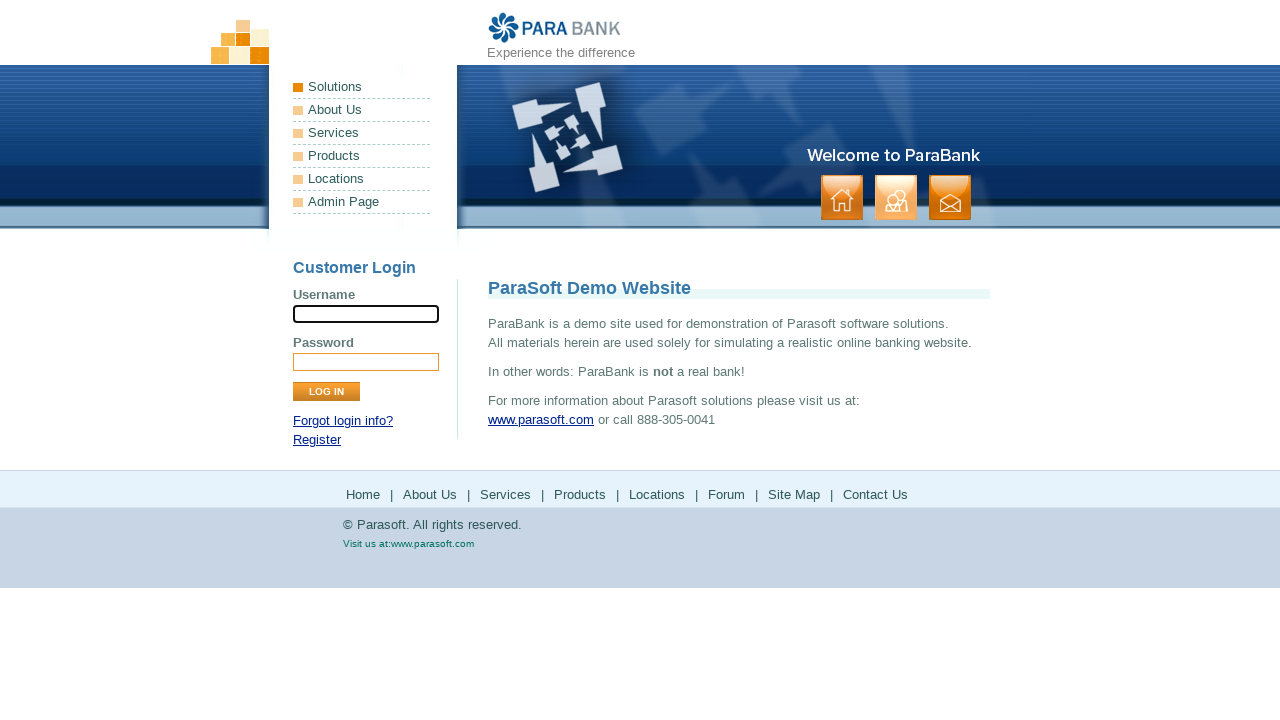